Verifies that credential hint texts ("Username : Admin" and "Password : admin123") are displayed on the OrangeHRM demo login page using various XPath selector techniques.

Starting URL: https://opensource-demo.orangehrmlive.com/web/index.php/auth/login

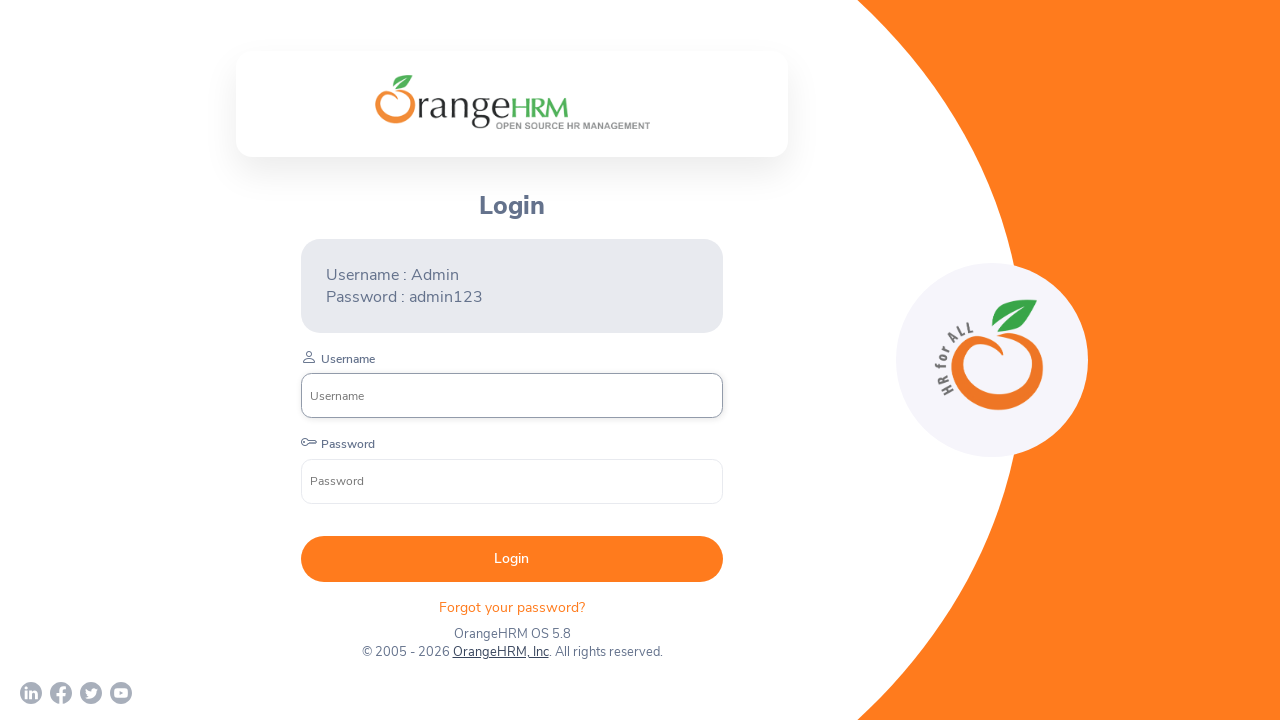

Located username hint text using XPath selector //*[.='Username : Admin']
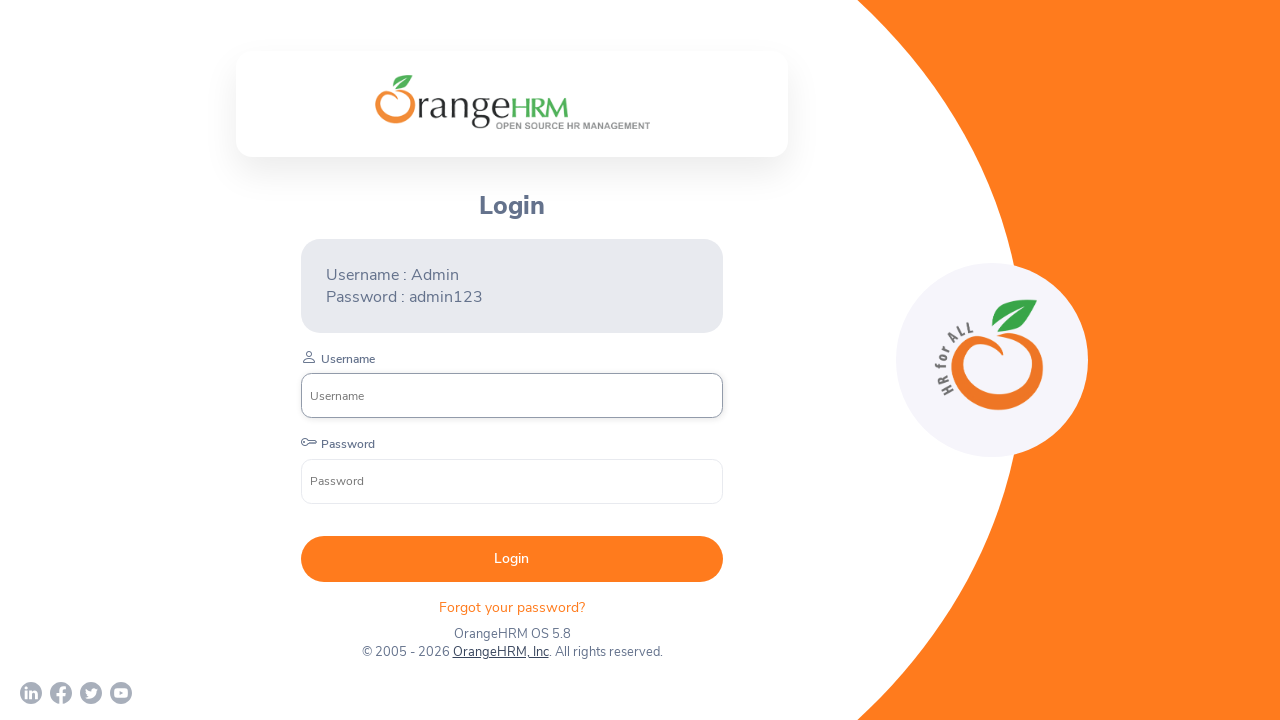

Verified that 'Username : Admin' hint text is visible on login page
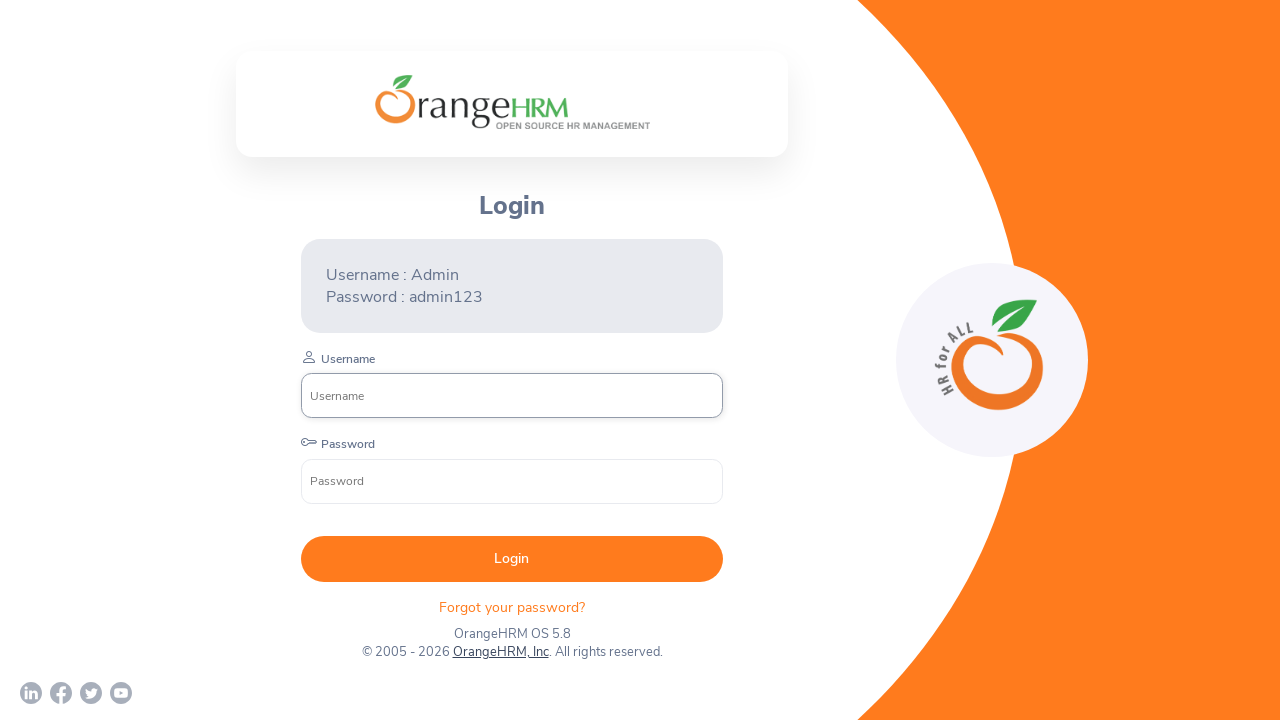

Located password hint text using XPath selector //*[.='Password : admin123']
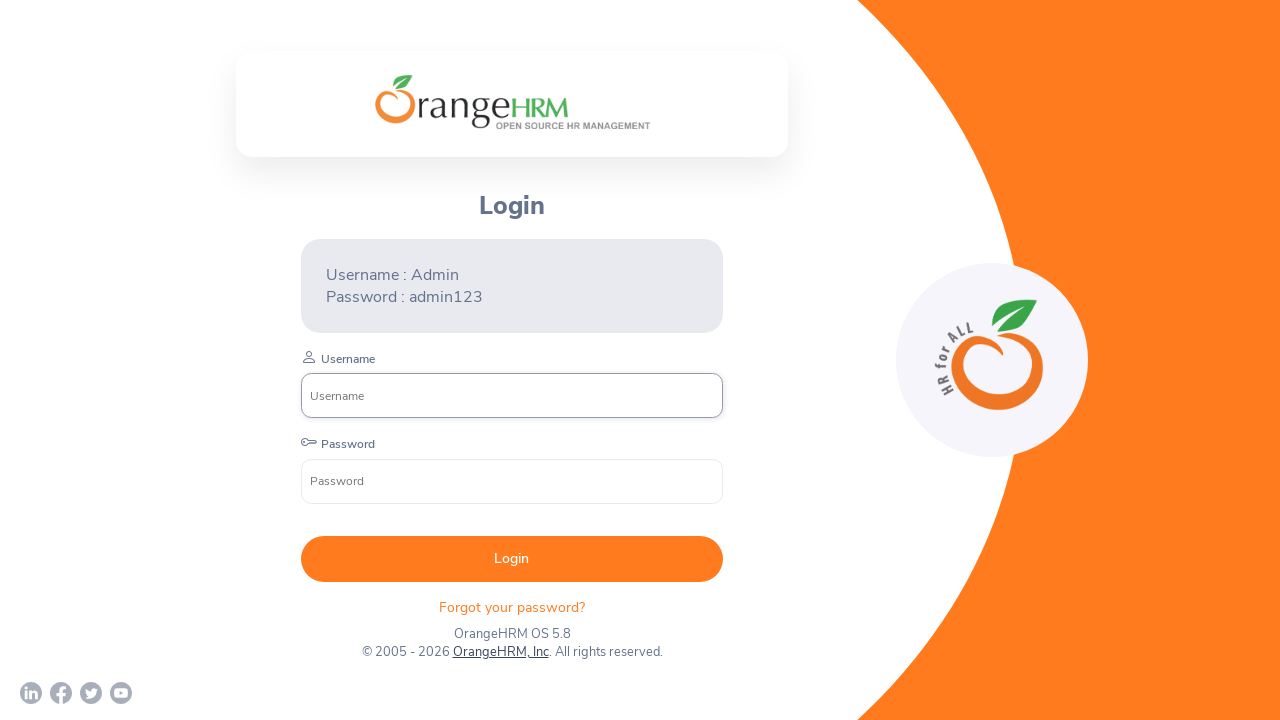

Verified that 'Password : admin123' hint text is visible on login page
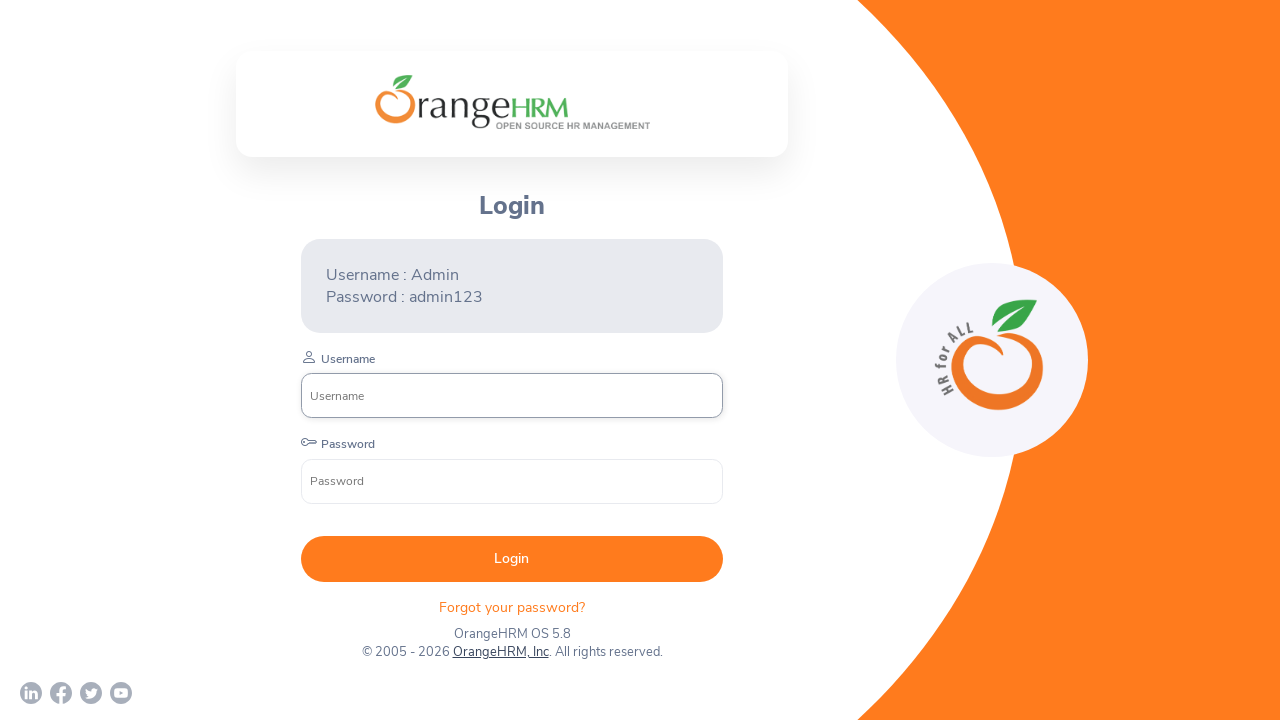

Located username hint text using text() XPath syntax //*[text()='Username : Admin']
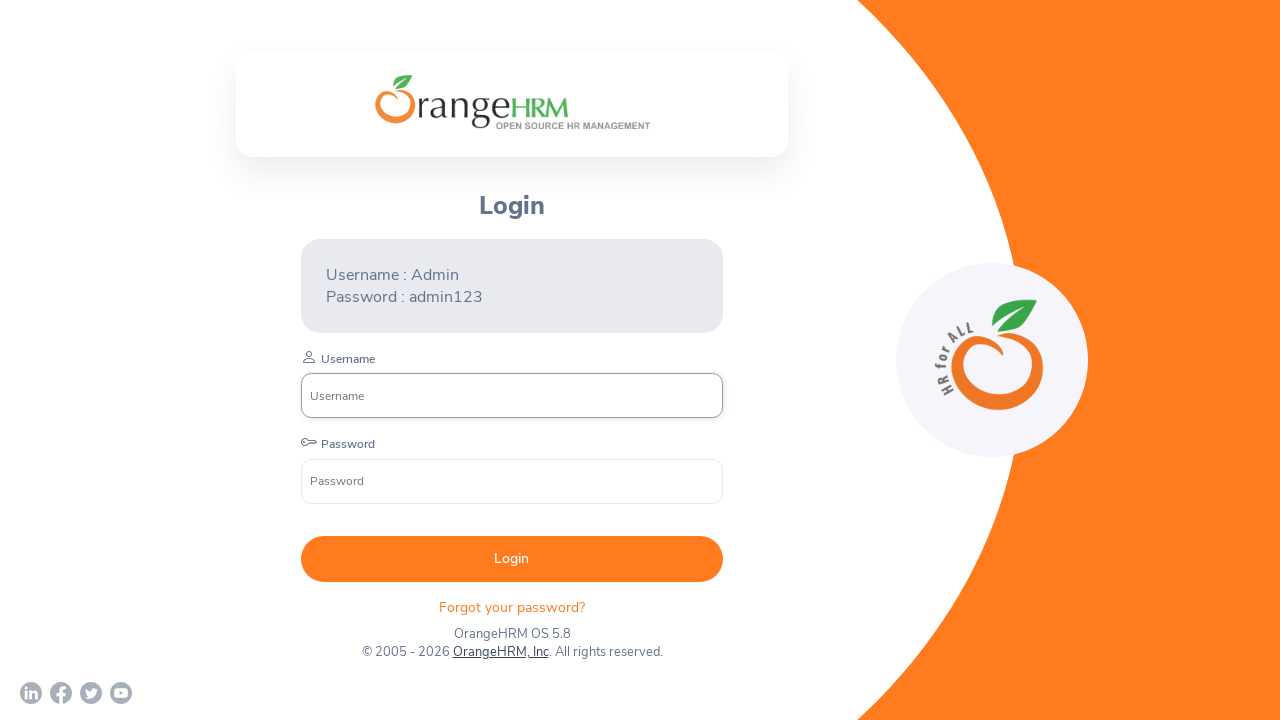

Verified that username hint text is visible using text() XPath syntax
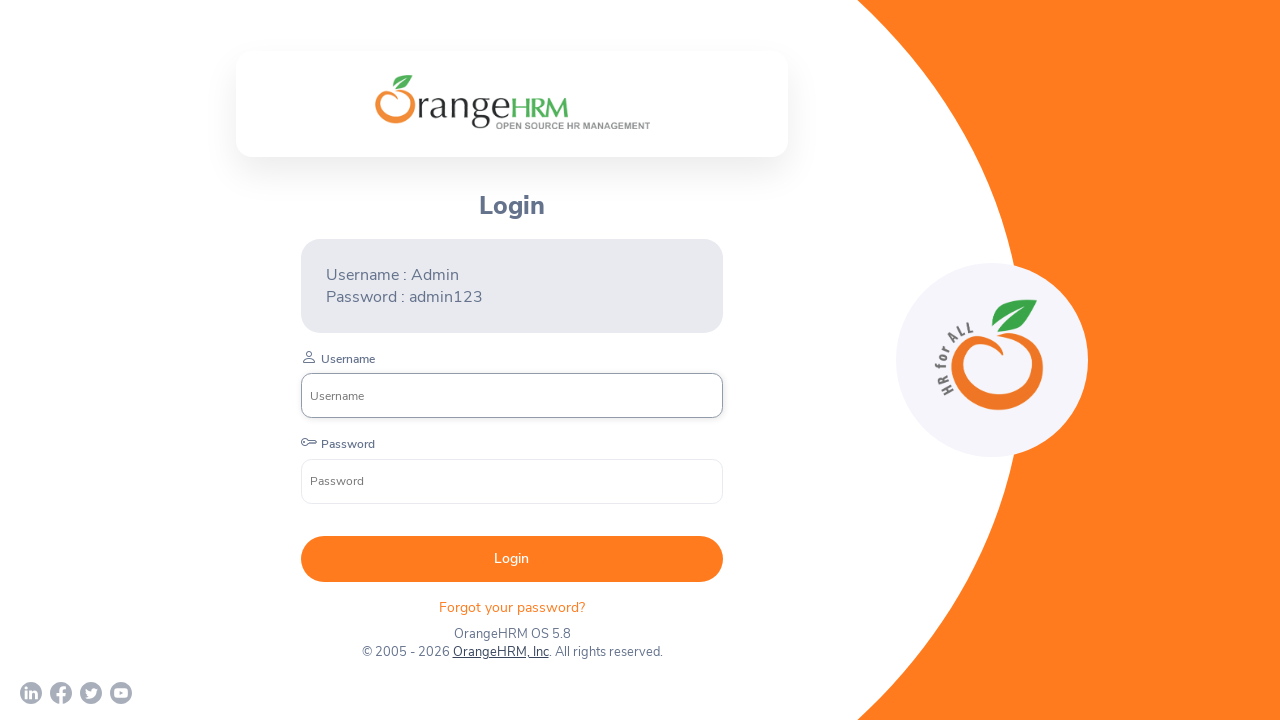

Located password hint text using contains() XPath with partial text //*[contains(text(),'Passw')]
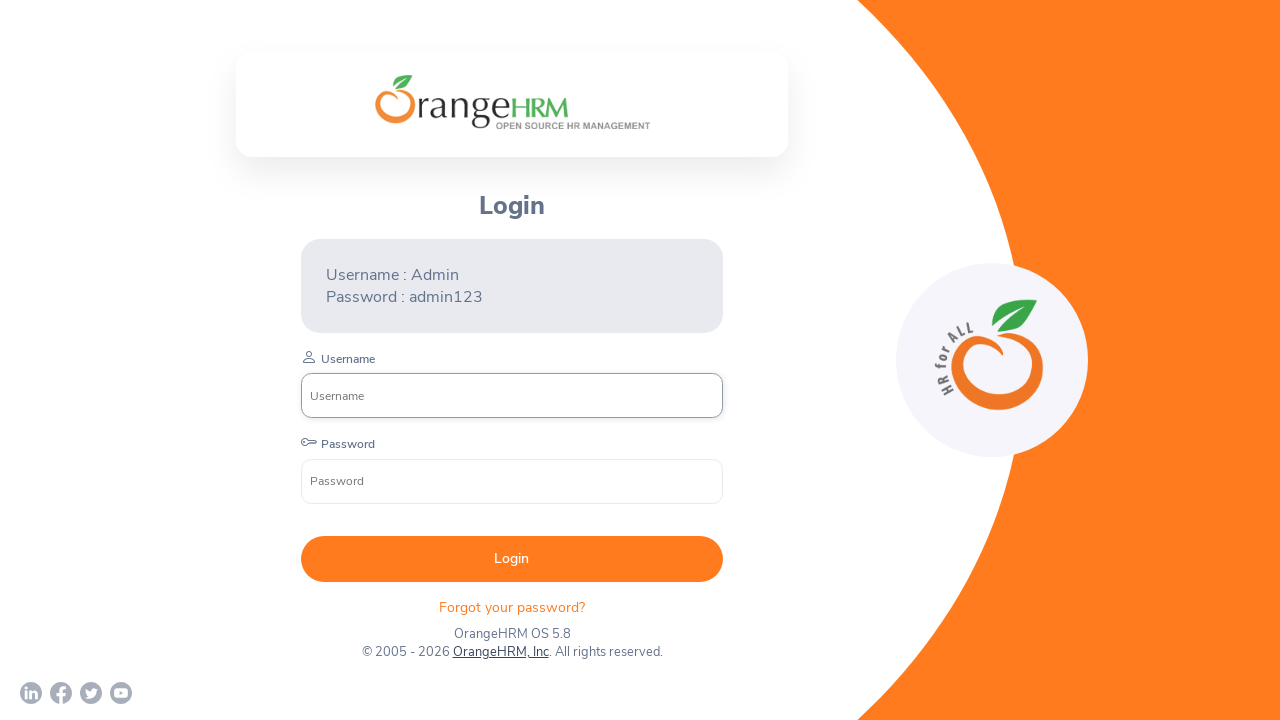

Verified that password hint text is visible using contains() XPath with partial text matching
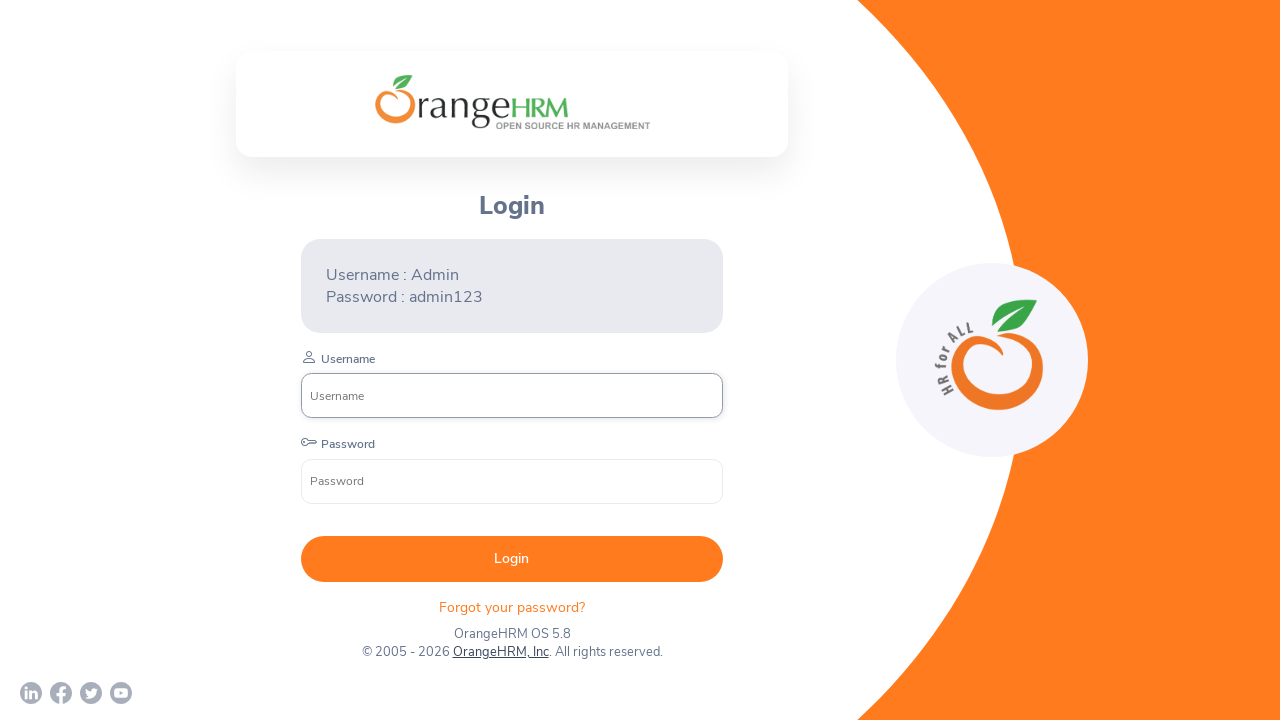

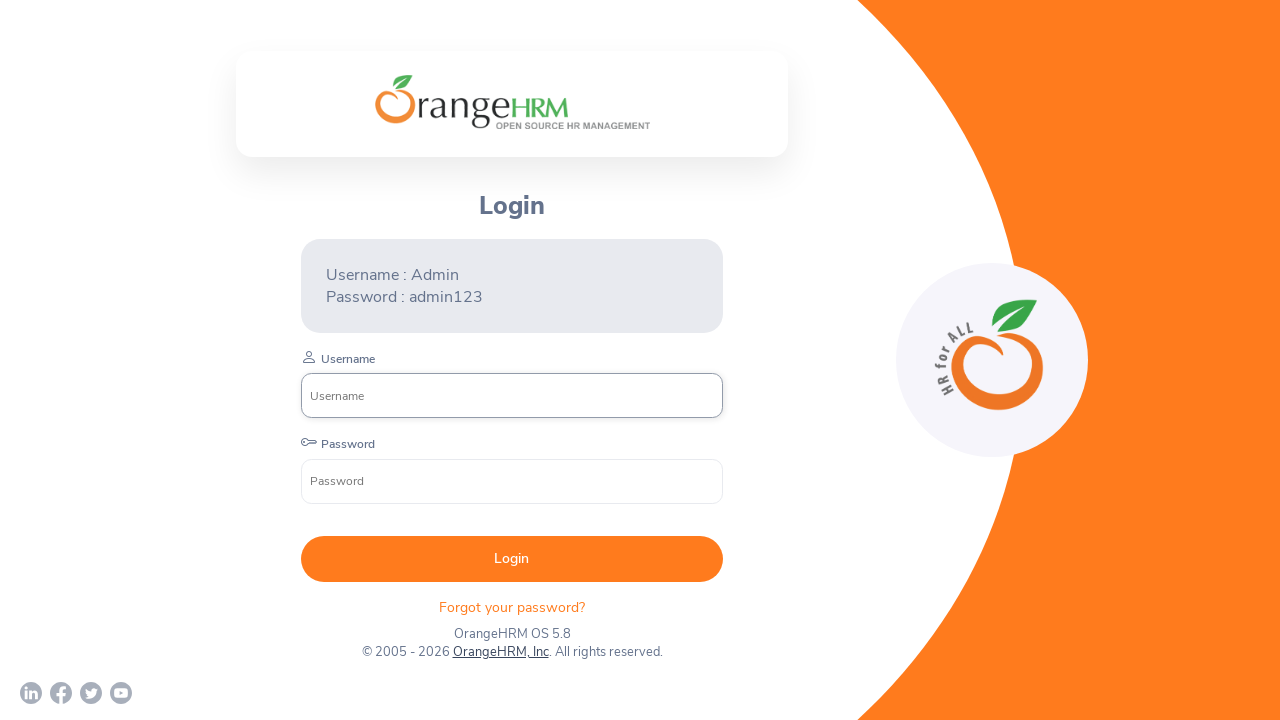